Tests drawing functionality on a whiteboard application by creating a board, selecting the pencil tool, and drawing a horizontal line

Starting URL: https://wbo.ophir.dev/

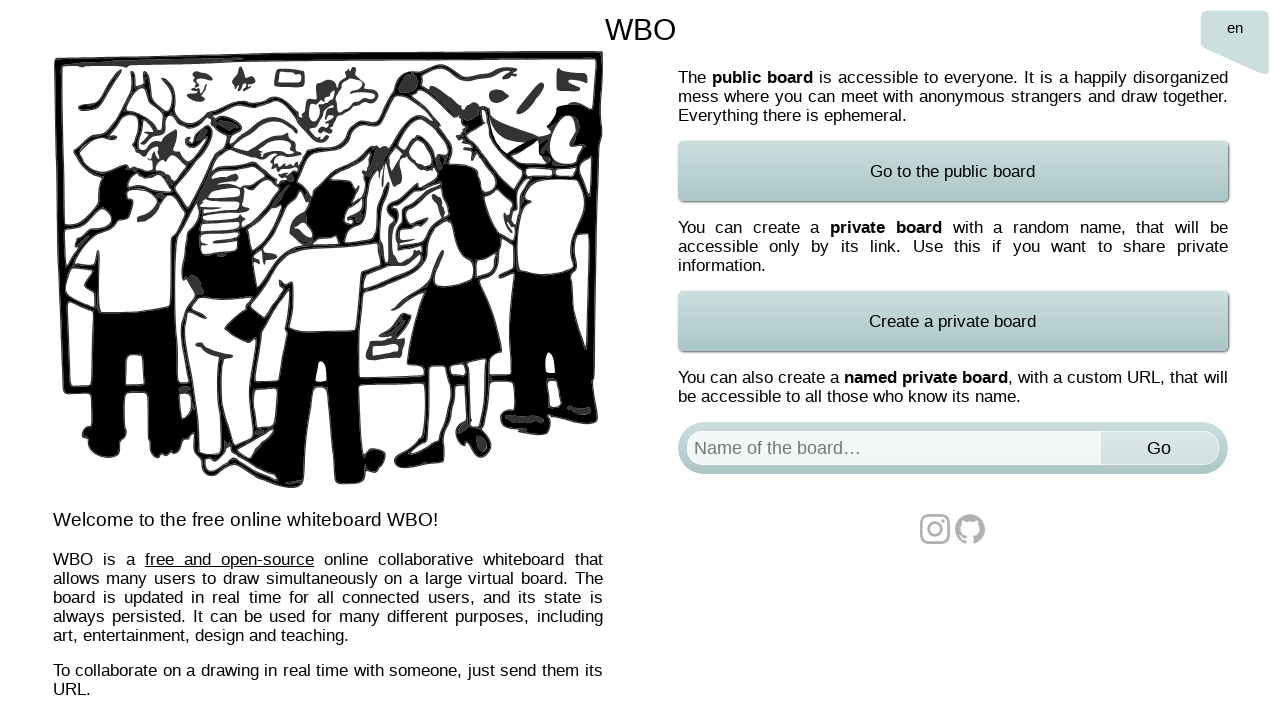

Filled board name field with 'Test Board 2024' on #board
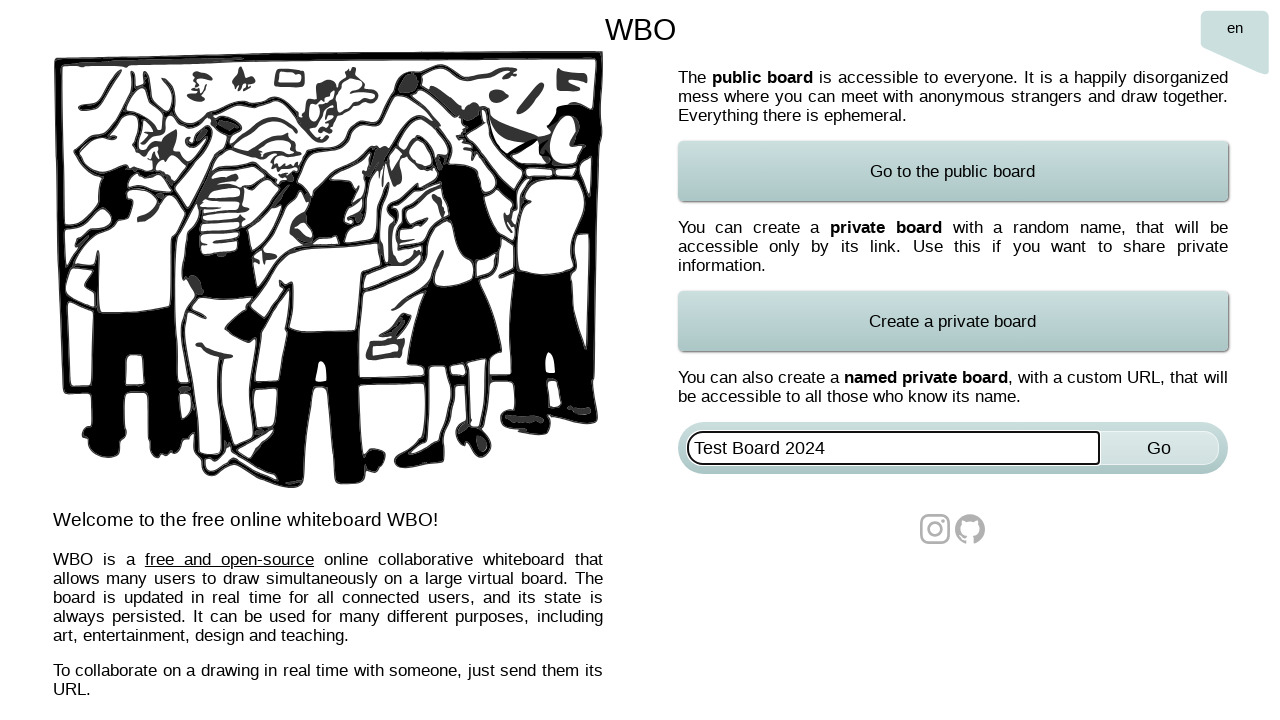

Clicked submit button to create board at (1159, 448) on xpath=//*[@id="named-board-form"]/input[2]
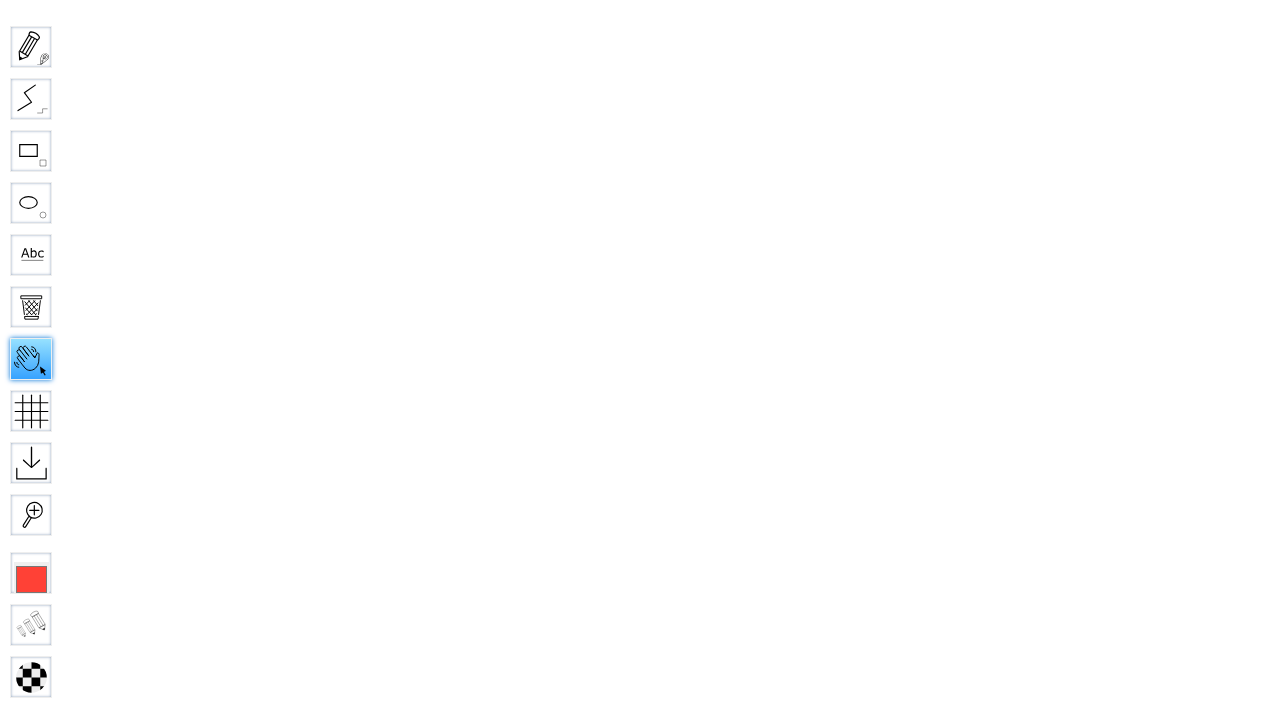

Waited for board to load
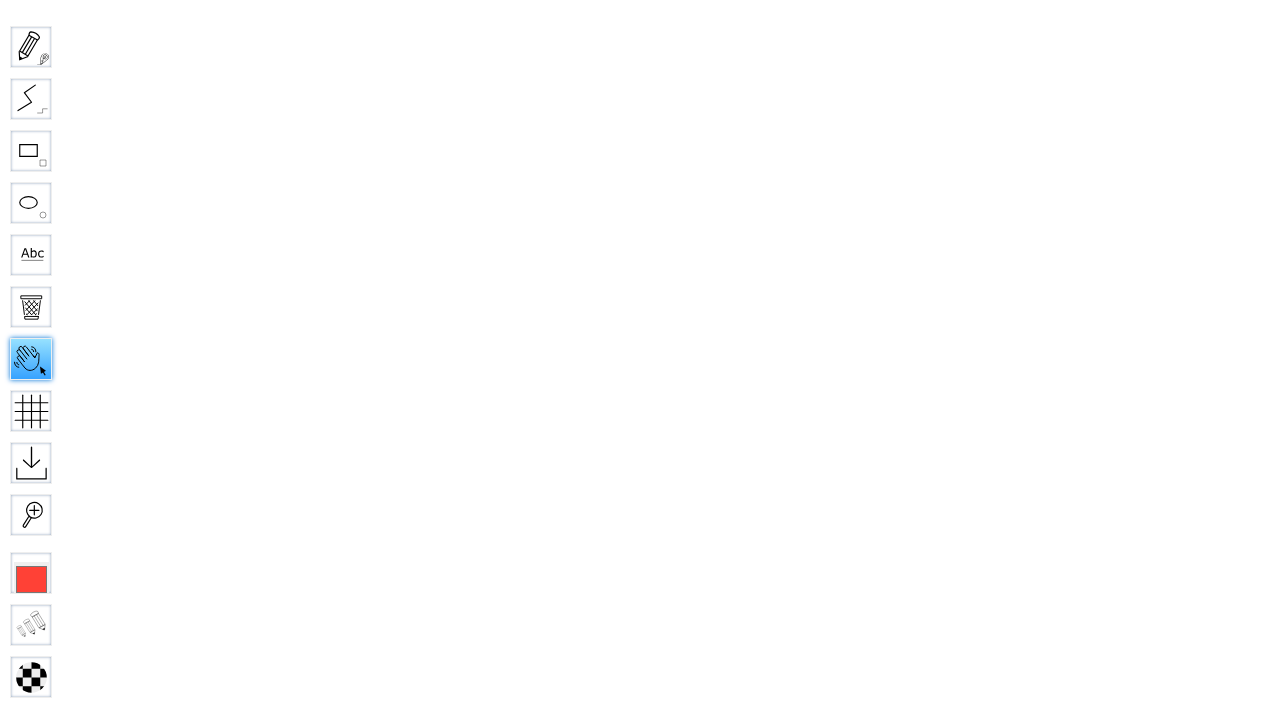

Selected pencil tool at (31, 47) on #toolID-Pencil
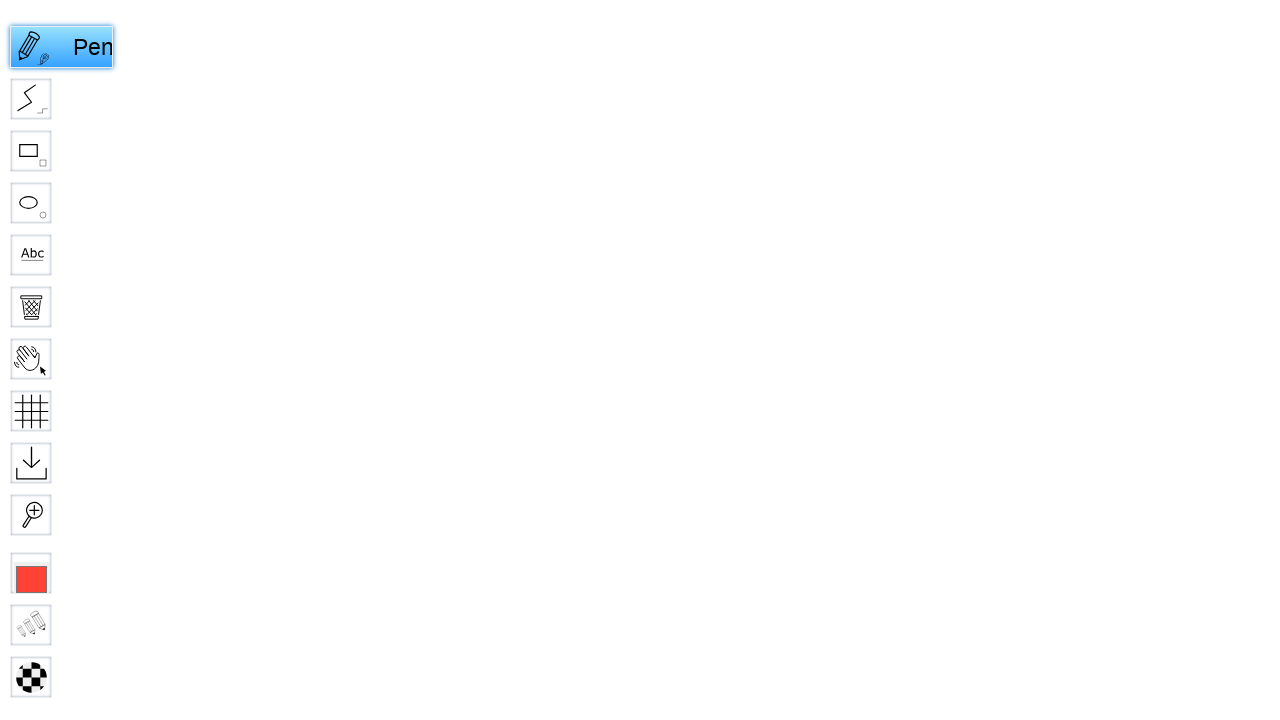

Moved mouse to starting position (400, 300) at (400, 300)
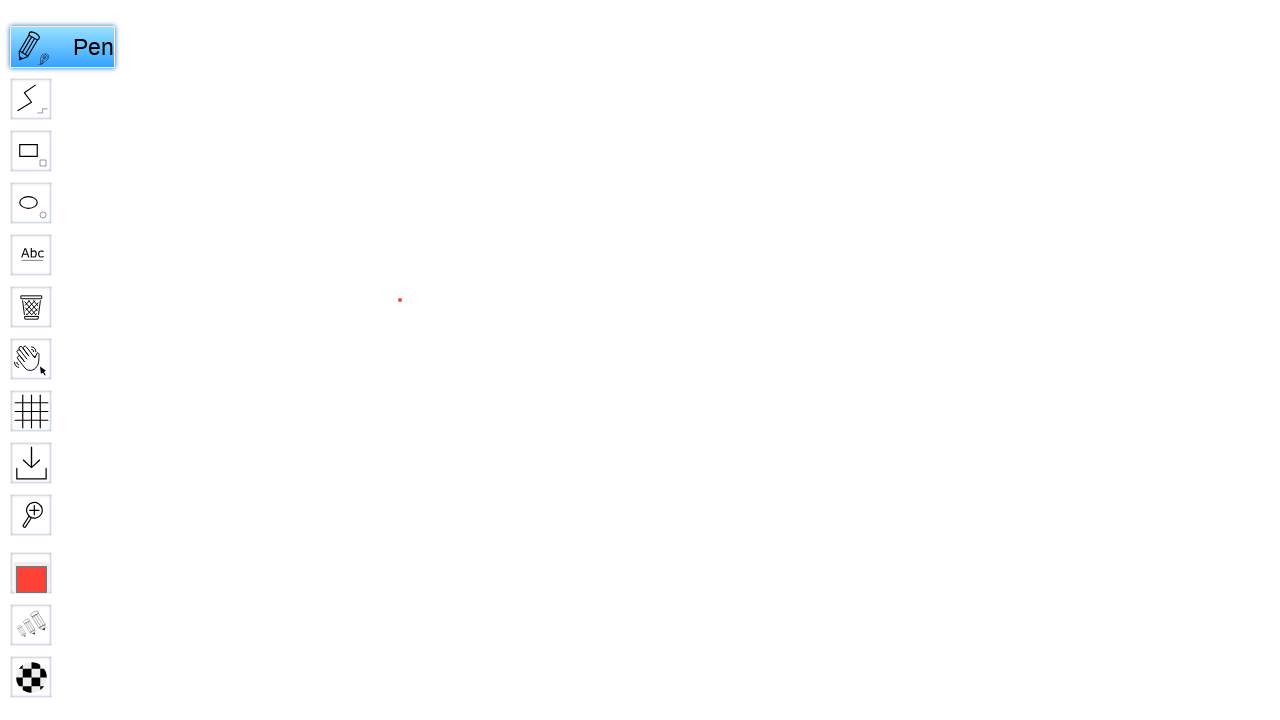

Pressed mouse button down at (400, 300)
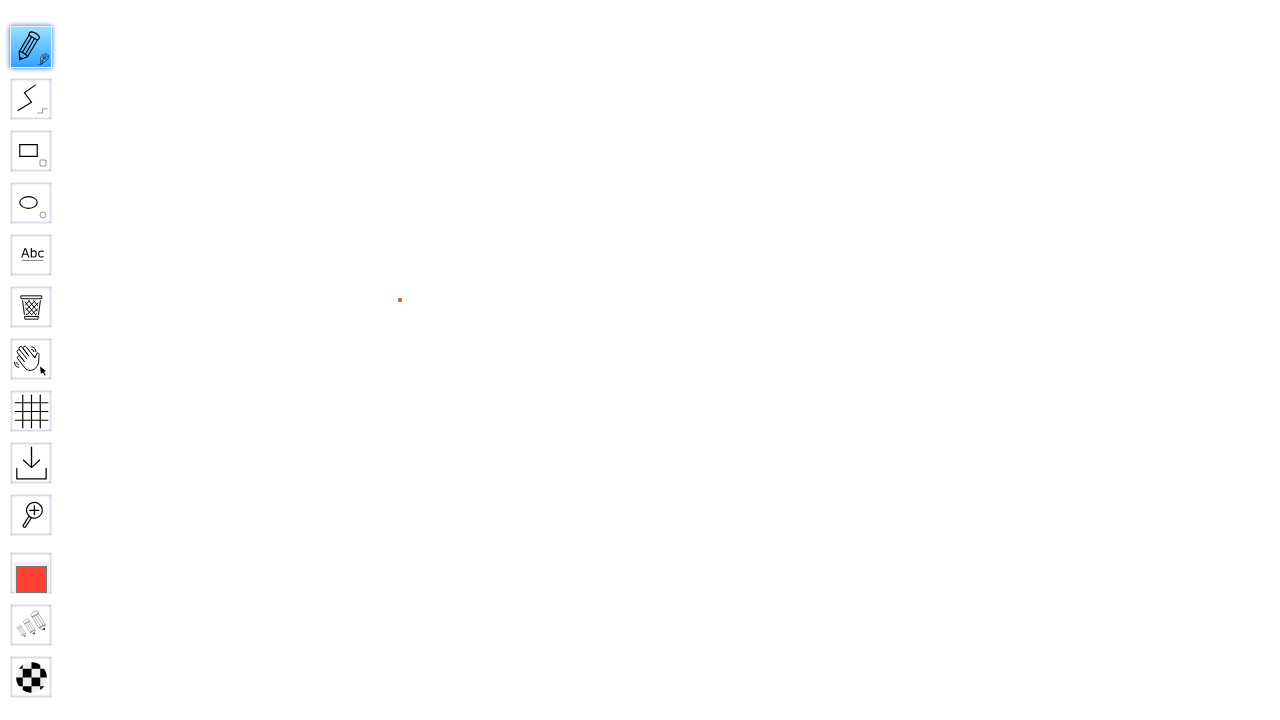

Dragged mouse to draw horizontal line to position (900, 300) at (900, 300)
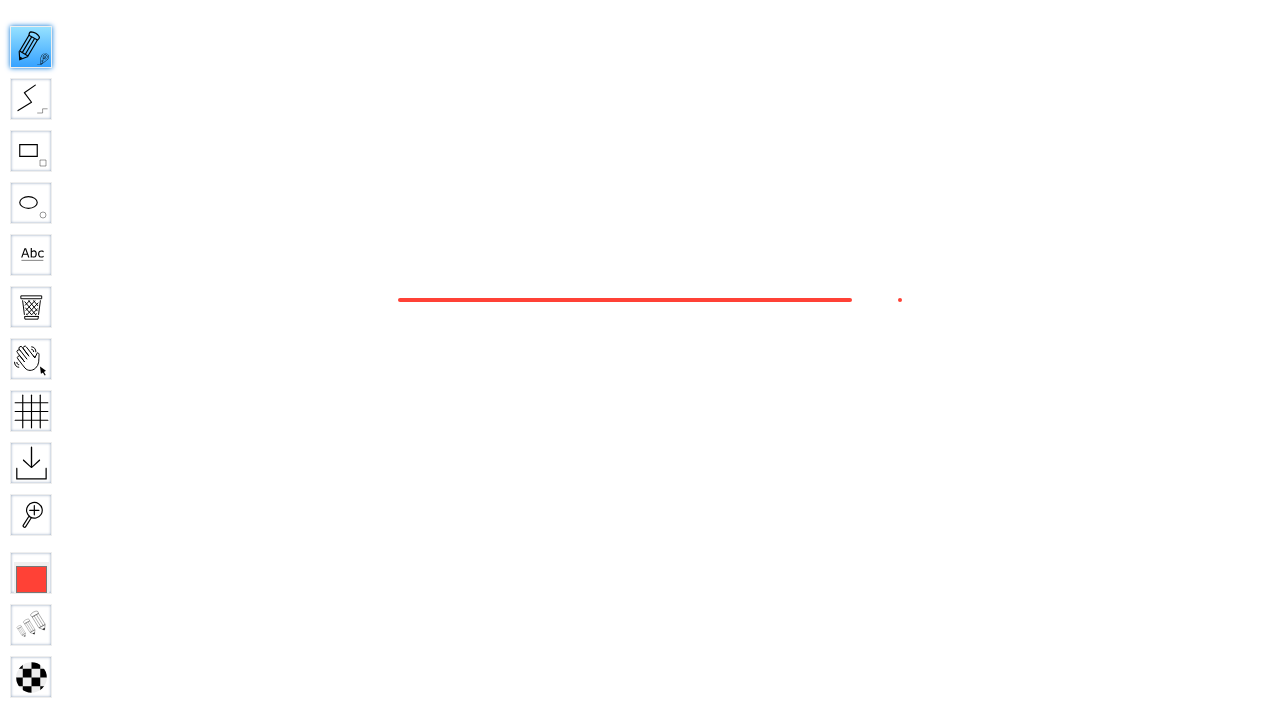

Released mouse button to complete drawing at (900, 300)
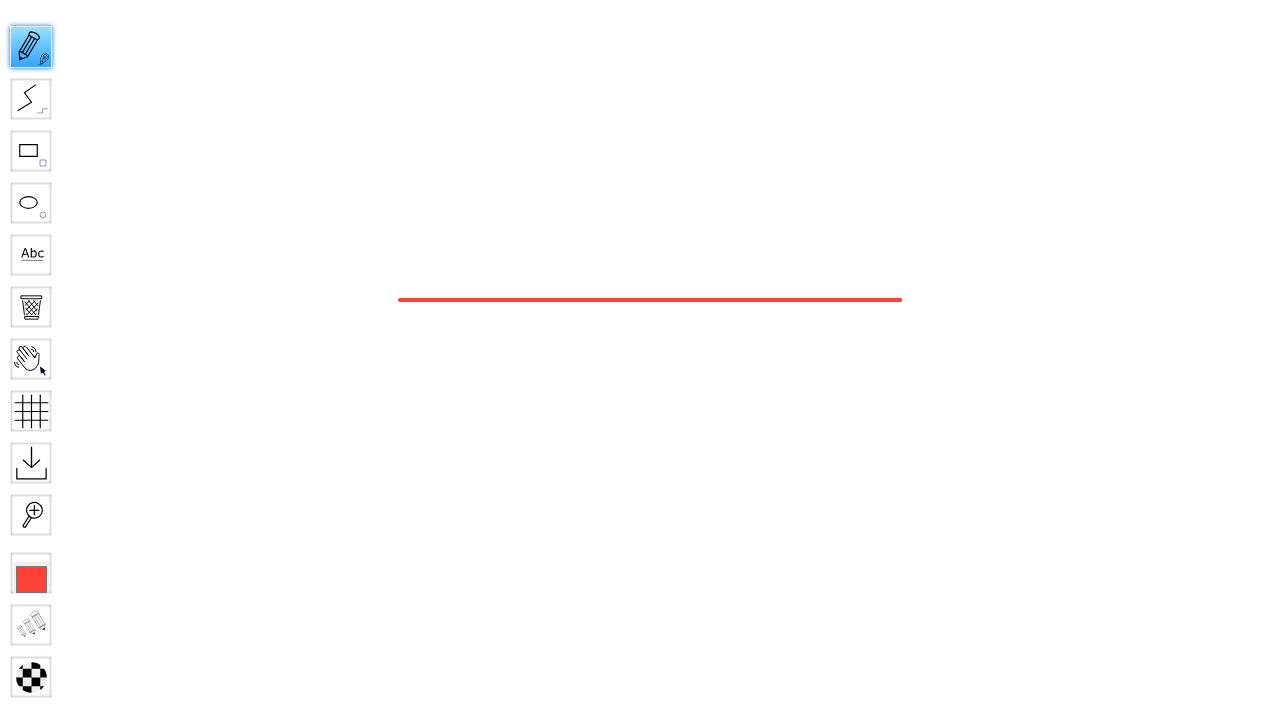

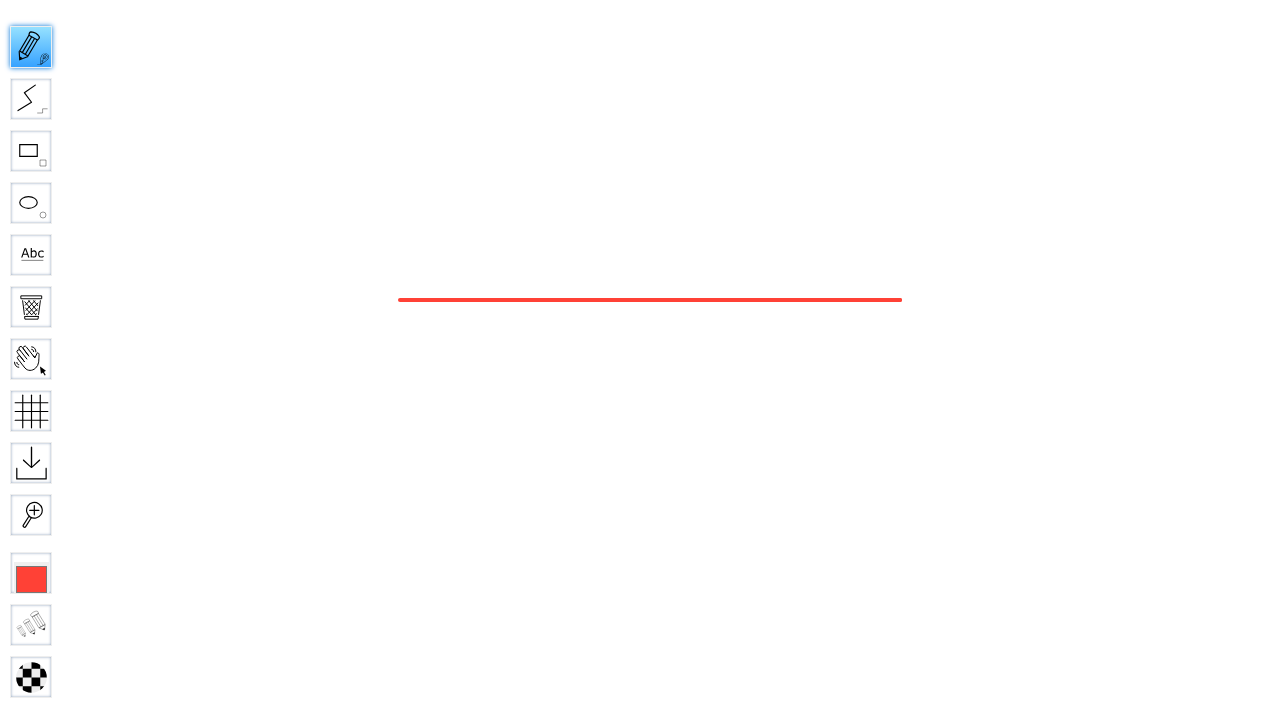